Tests drag and drop functionality on jQuery UI demo page by switching to an iframe and dragging an element onto a droppable target

Starting URL: https://jqueryui.com/droppable/

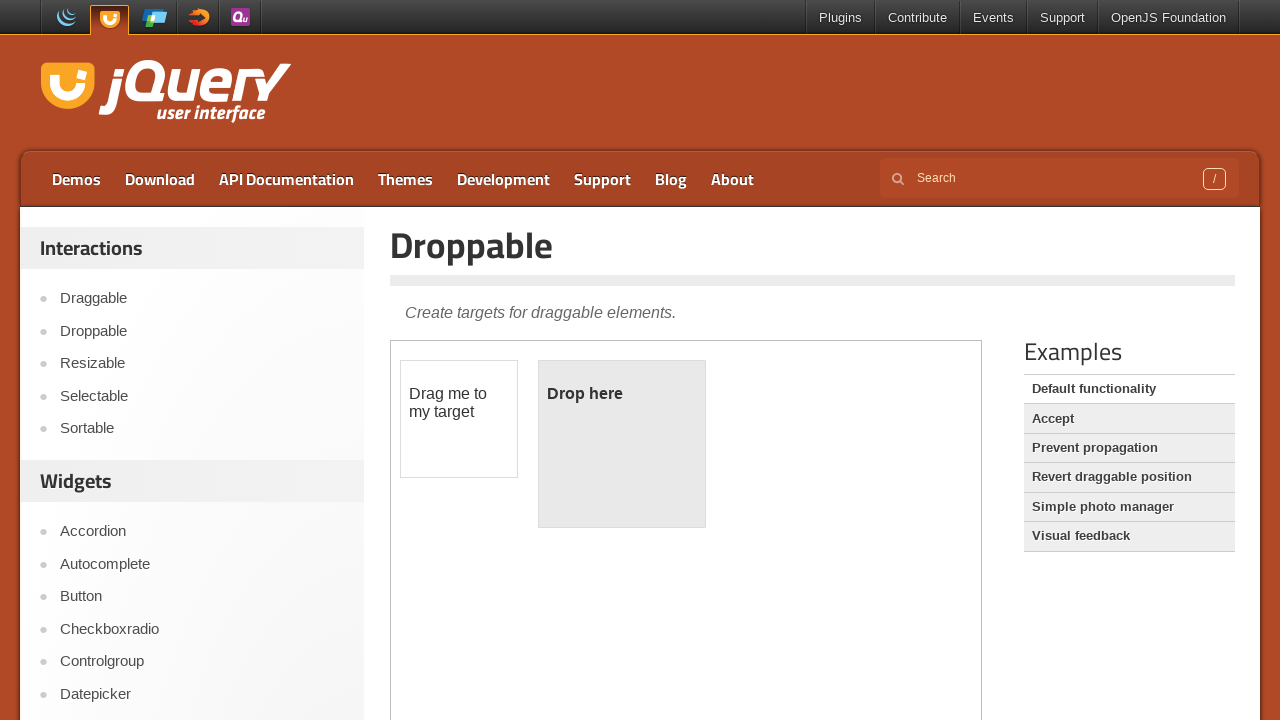

Located the demo iframe for jQuery UI droppable test
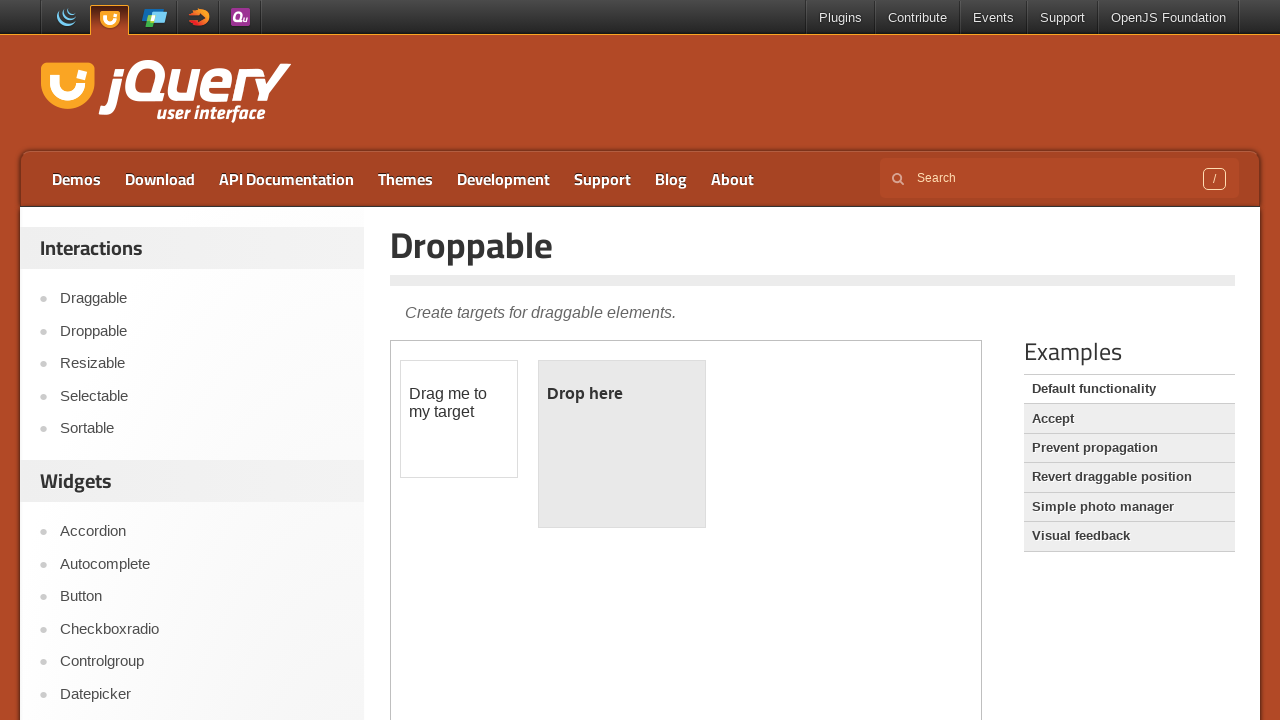

Located the draggable element
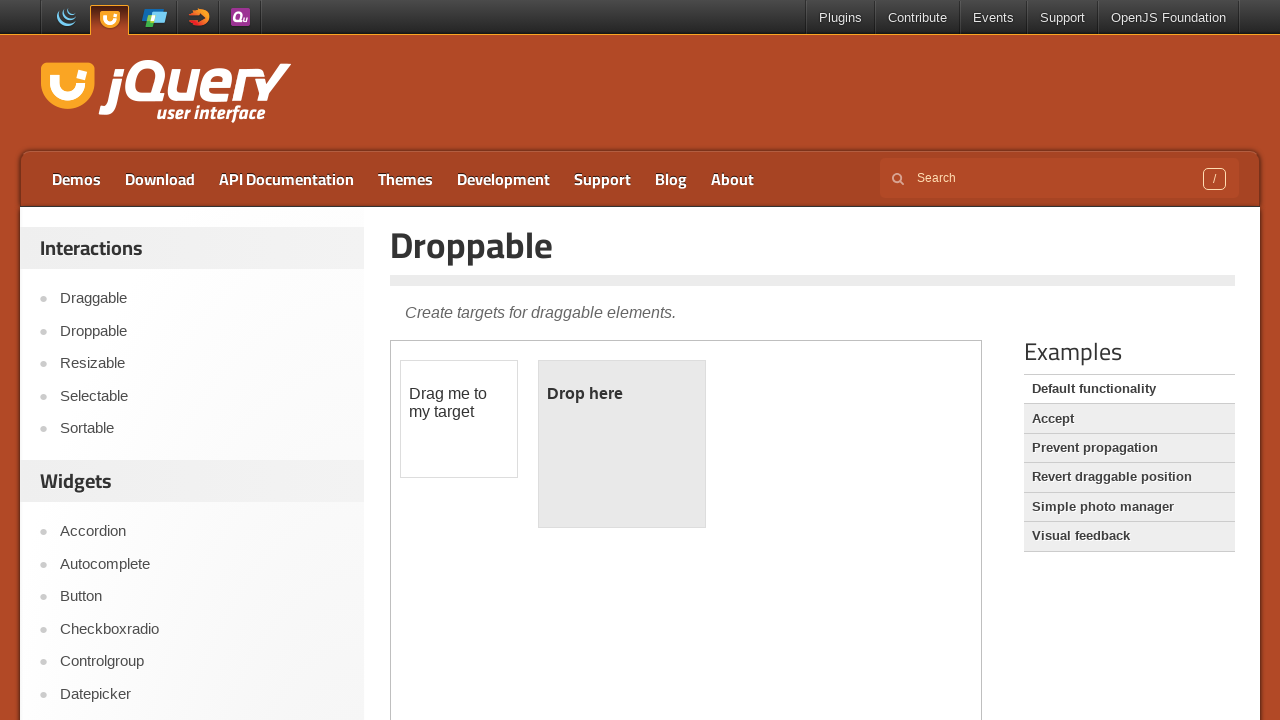

Clicked on the draggable element at (459, 419) on iframe.demo-frame >> internal:control=enter-frame >> #draggable
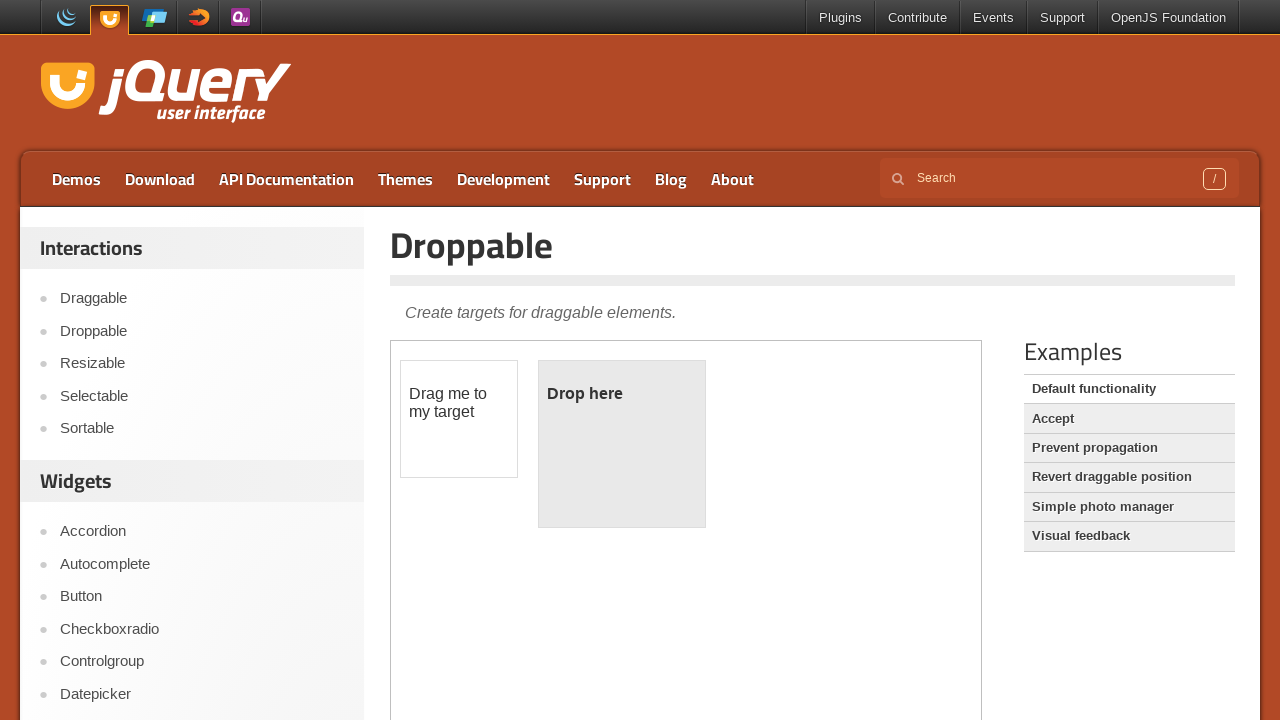

Located the droppable target element
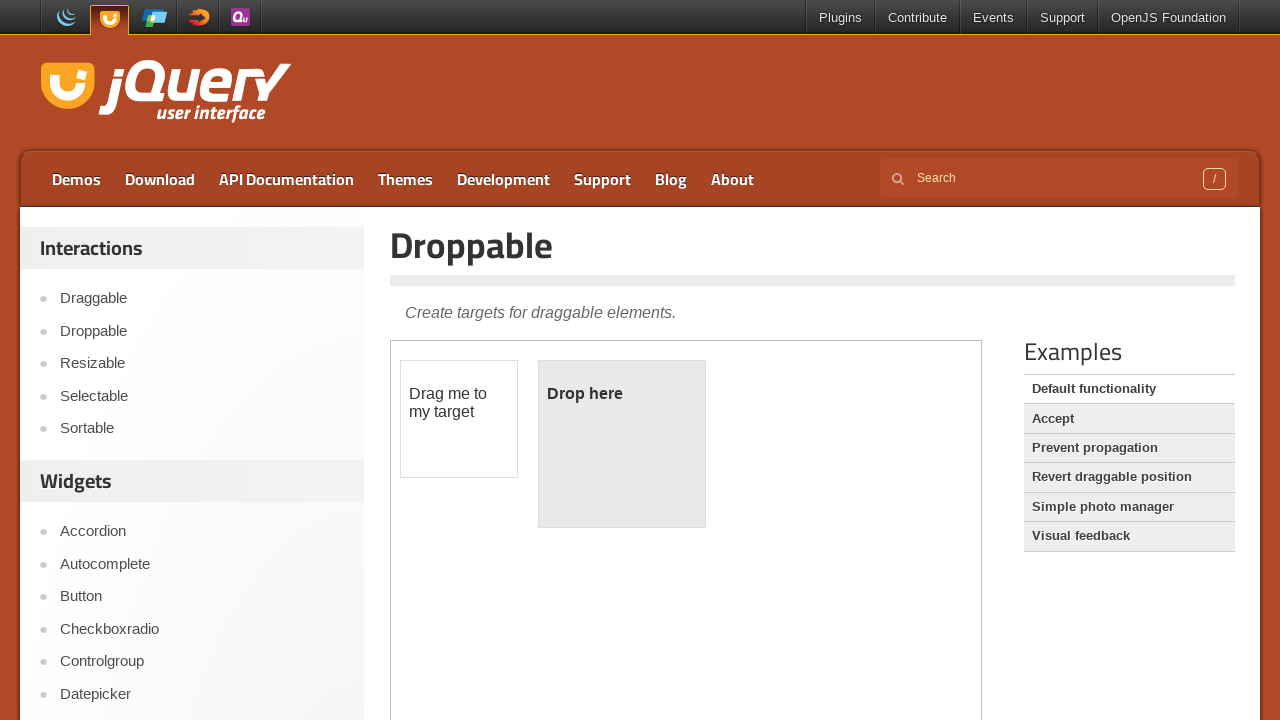

Clicked on the droppable target element at (622, 444) on iframe.demo-frame >> internal:control=enter-frame >> #droppable
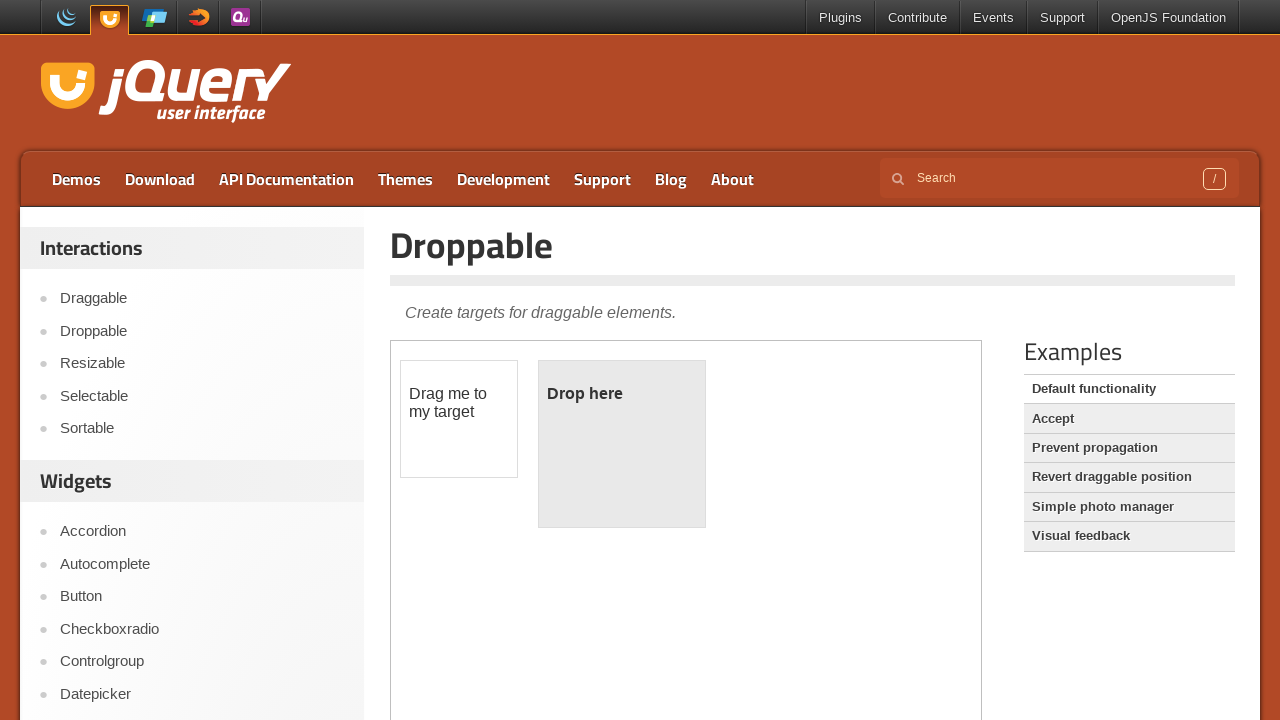

Performed drag and drop of draggable element onto droppable target at (622, 444)
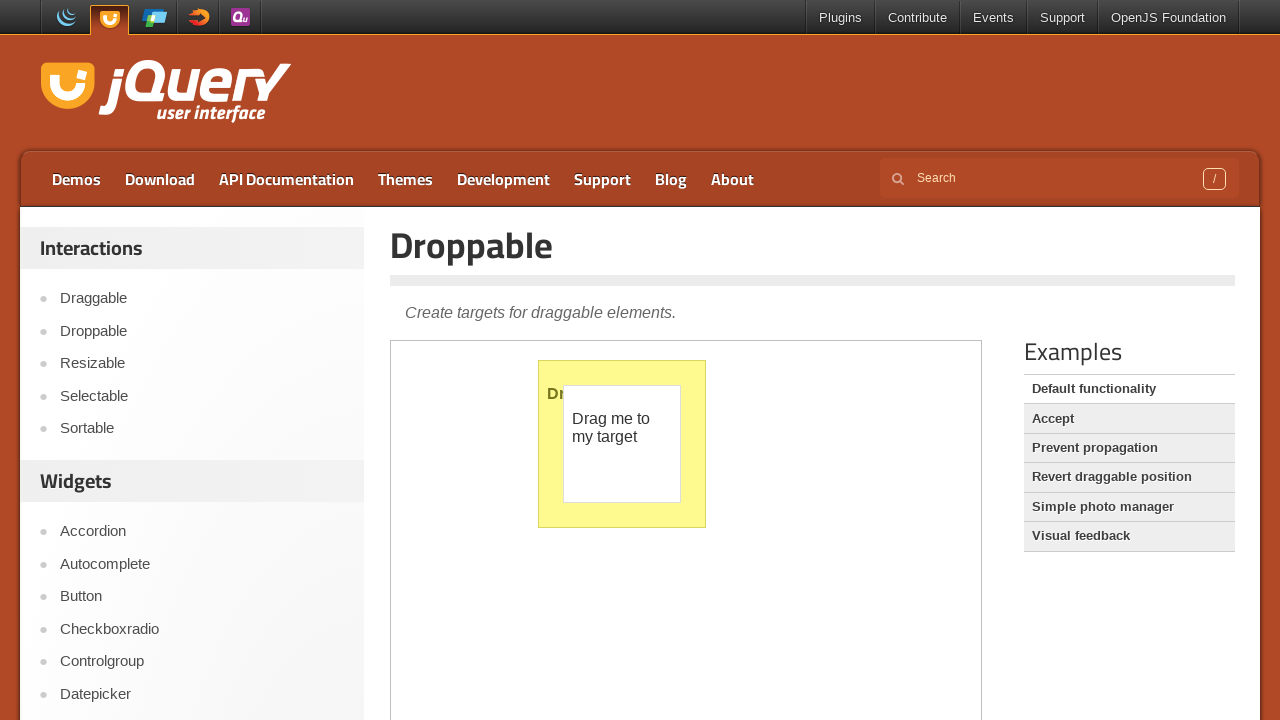

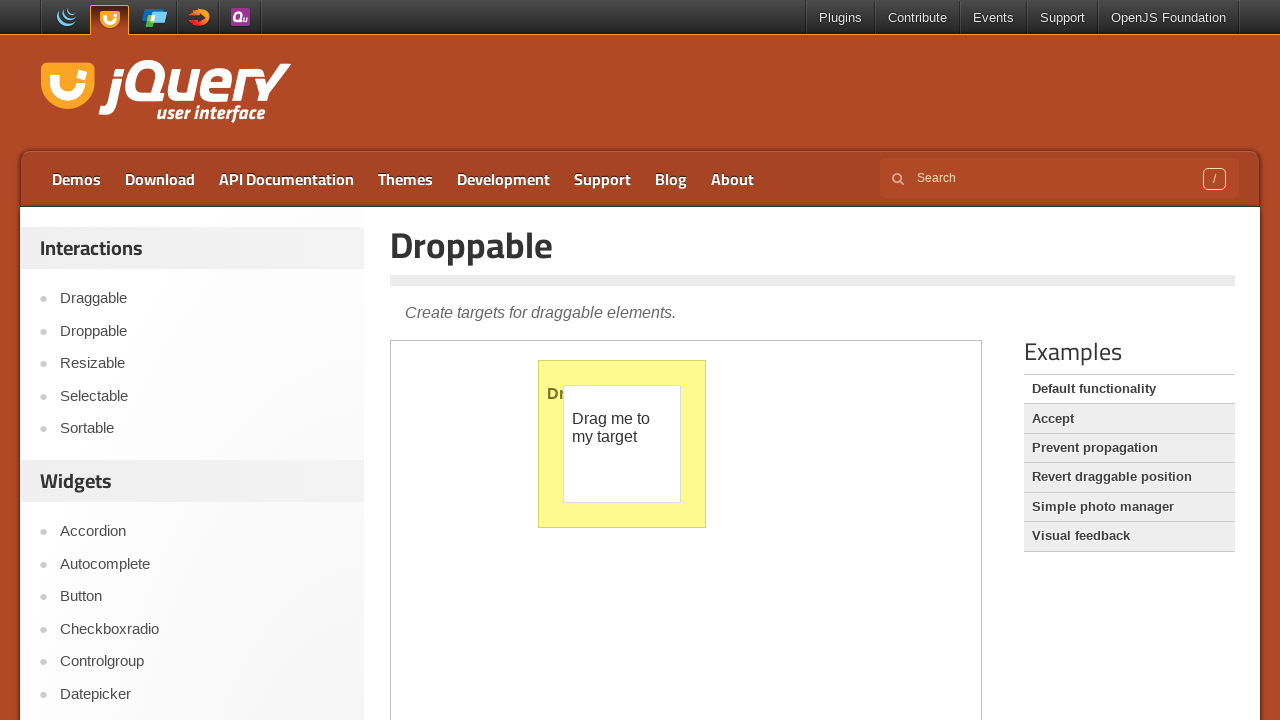